Tests various JavaScript events (click, double-click, right-click, keyboard events, mouse events) by triggering each event on corresponding buttons and verifying they are all triggered successfully.

Starting URL: https://testpages.herokuapp.com/styled/events/javascript-events.html

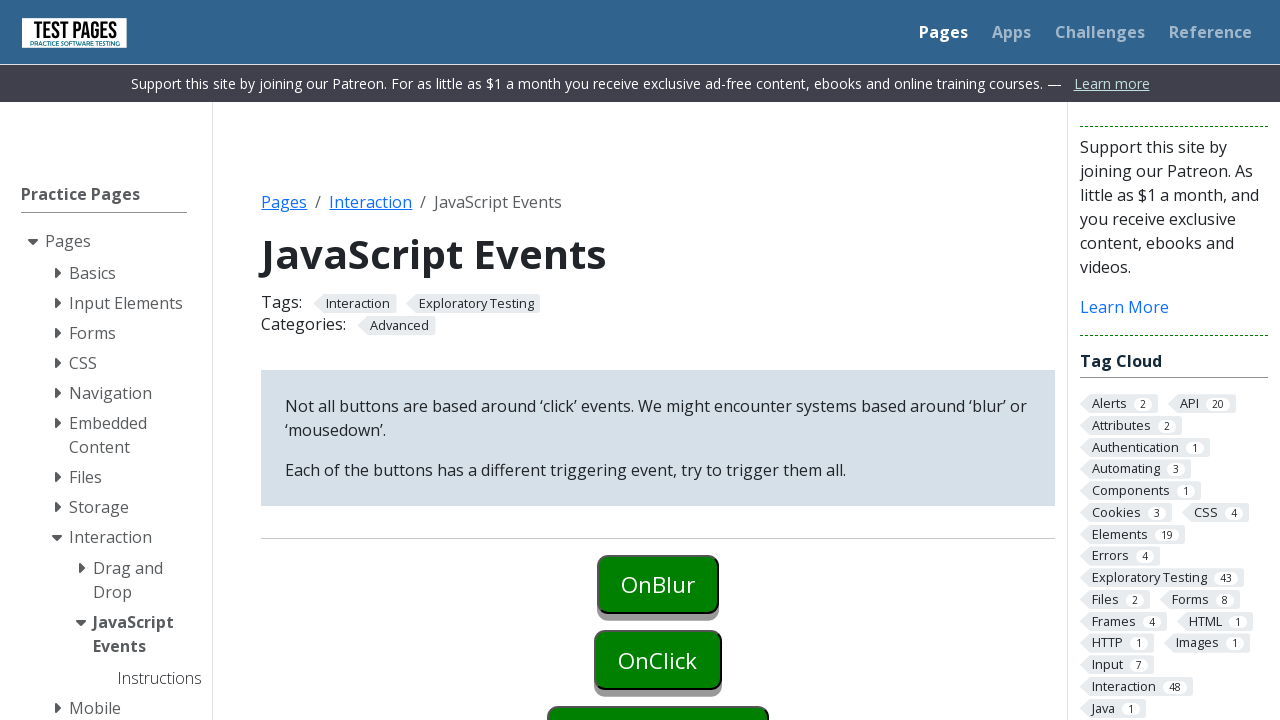

Clicked onblur element to focus it at (658, 584) on #onblur
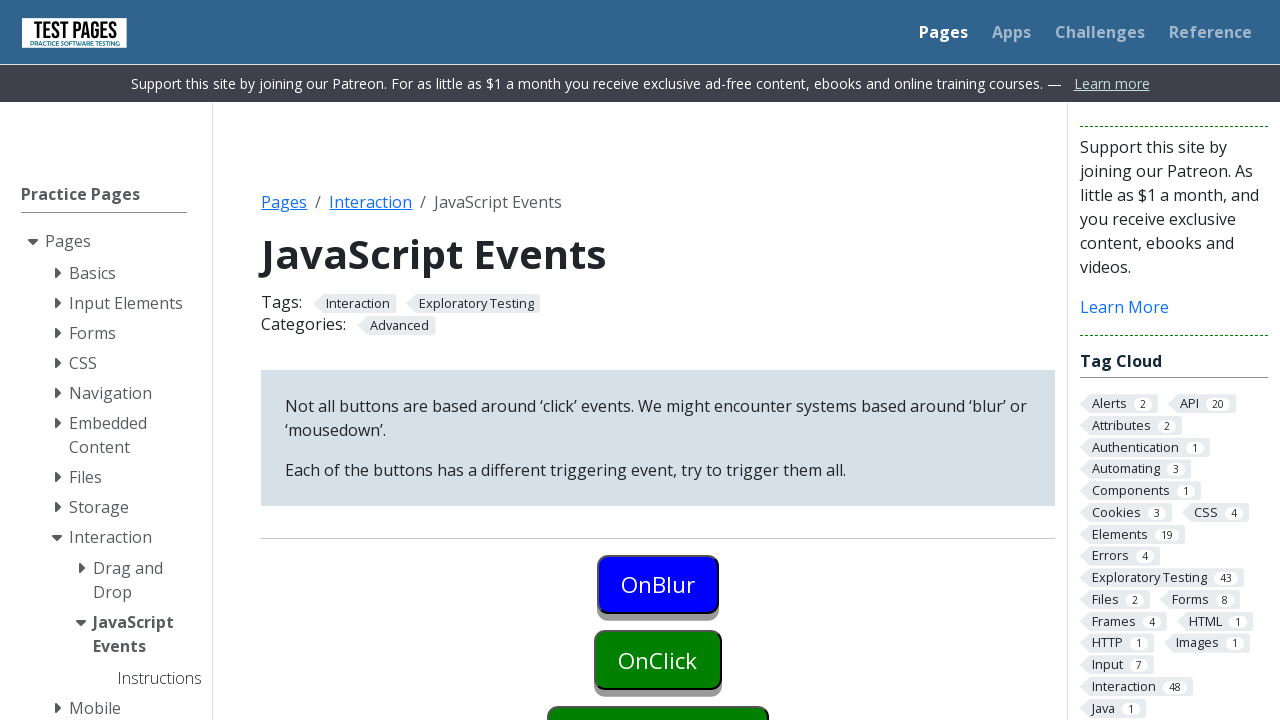

Clicked body to trigger blur event on onblur element at (640, 360) on body
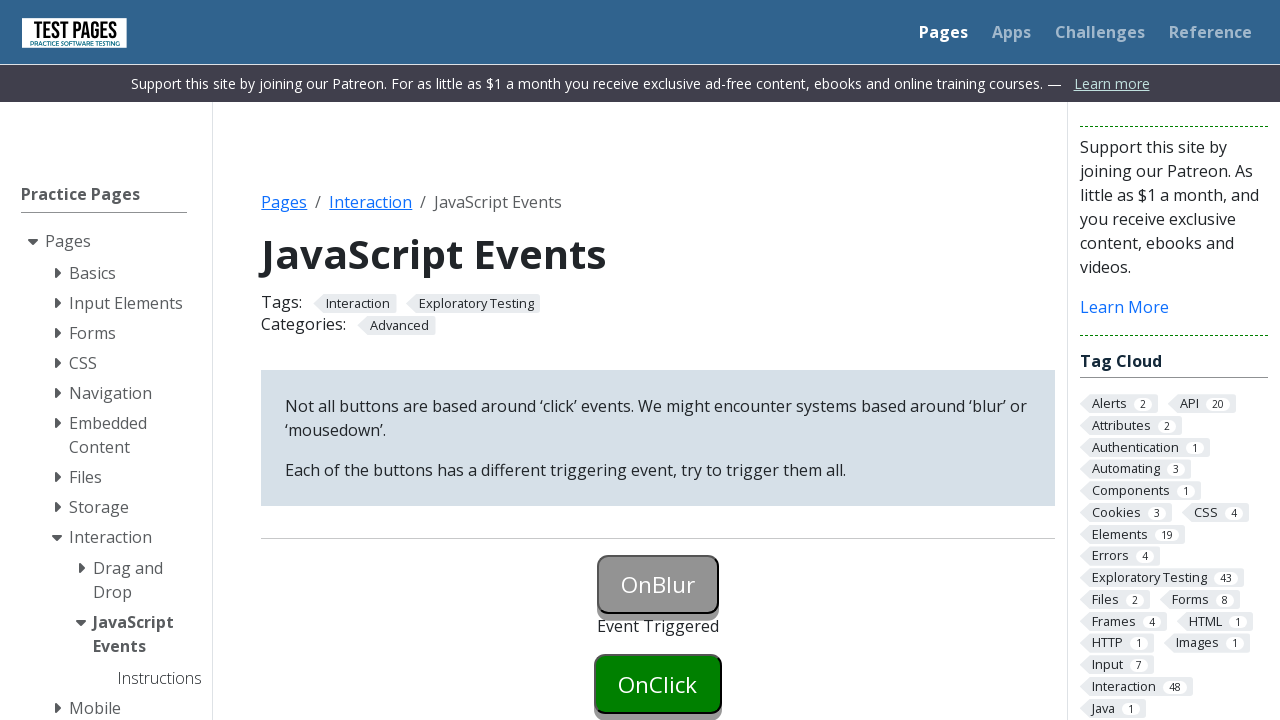

Verified onblur event was triggered
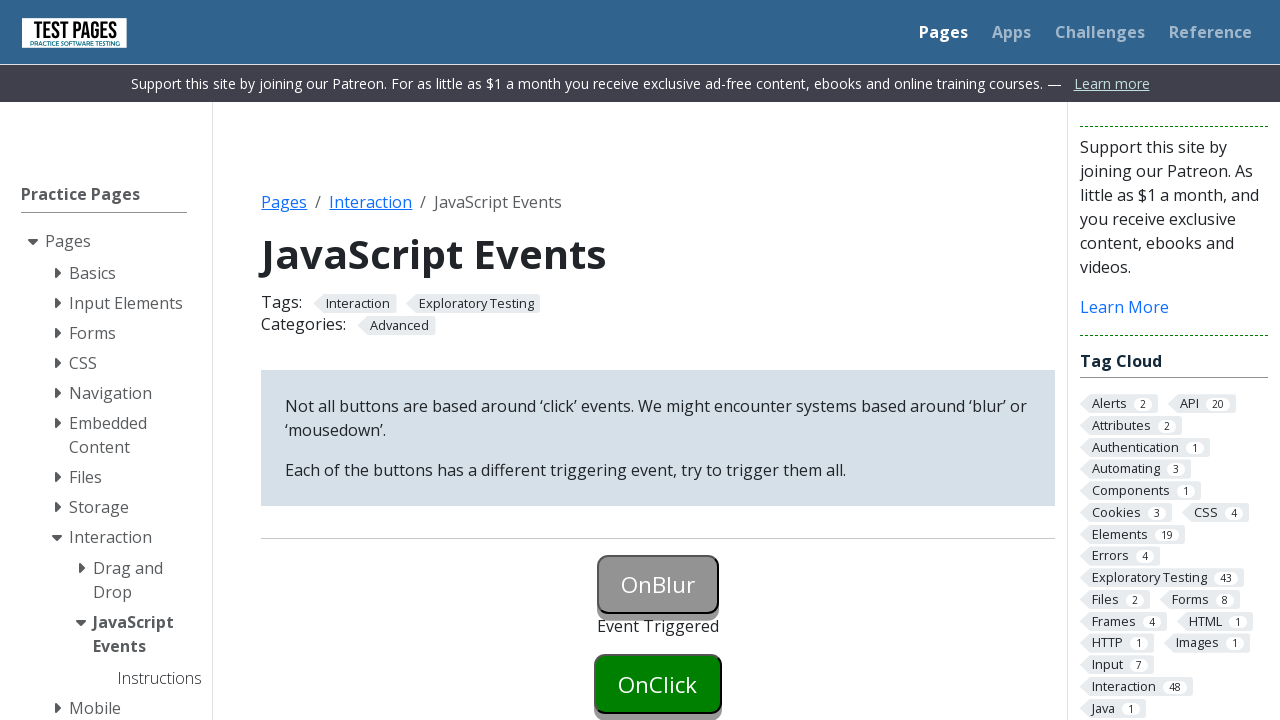

Clicked onclick element at (658, 684) on #onclick
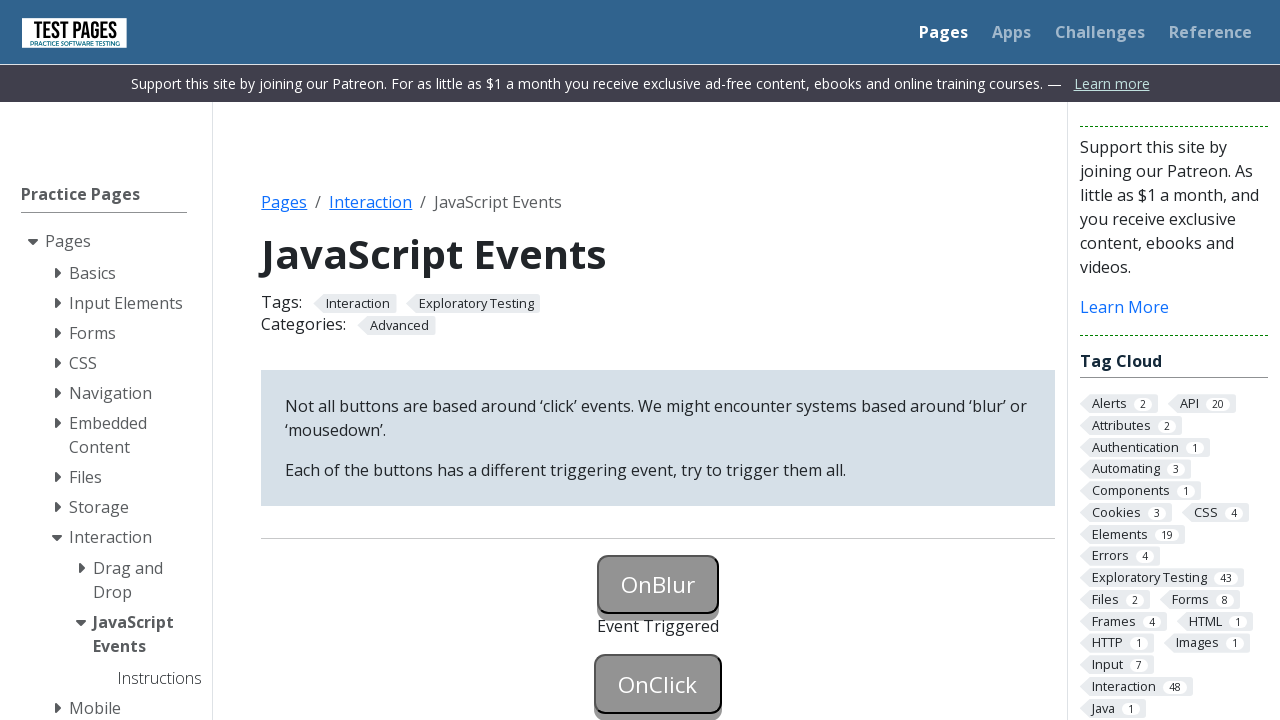

Verified onclick event was triggered
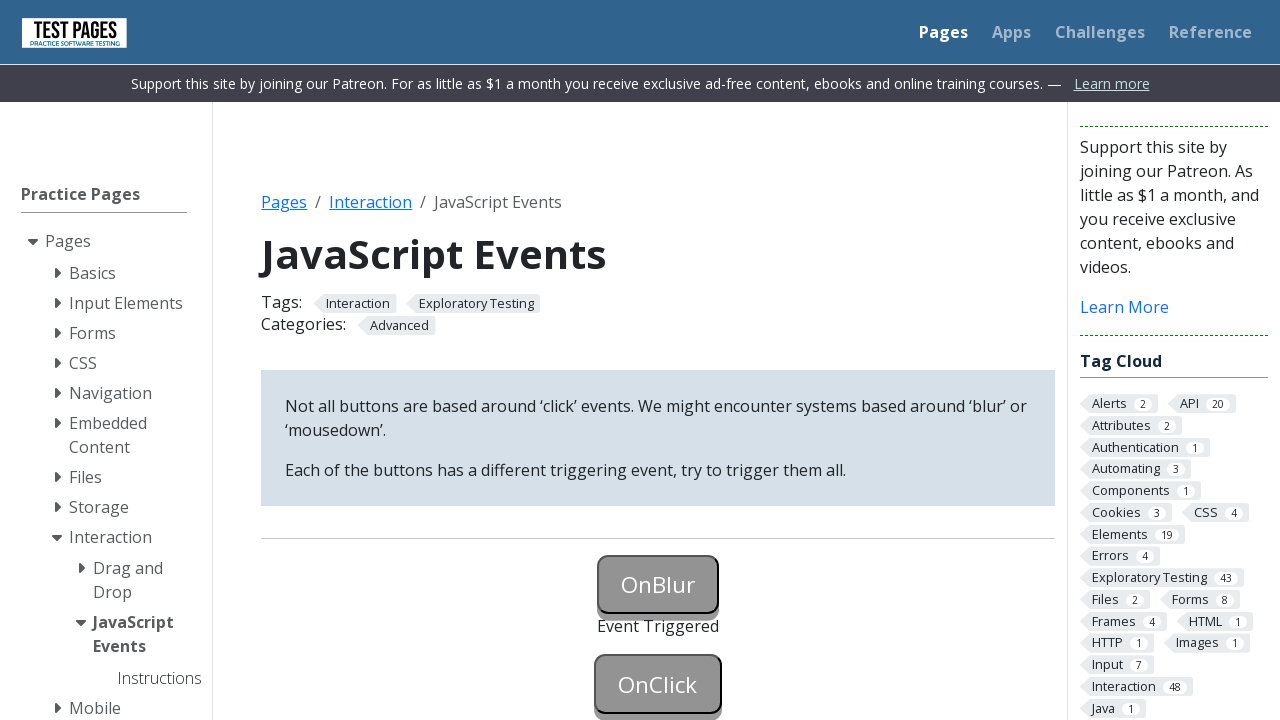

Right-clicked oncontextmenu element at (658, 360) on #oncontextmenu
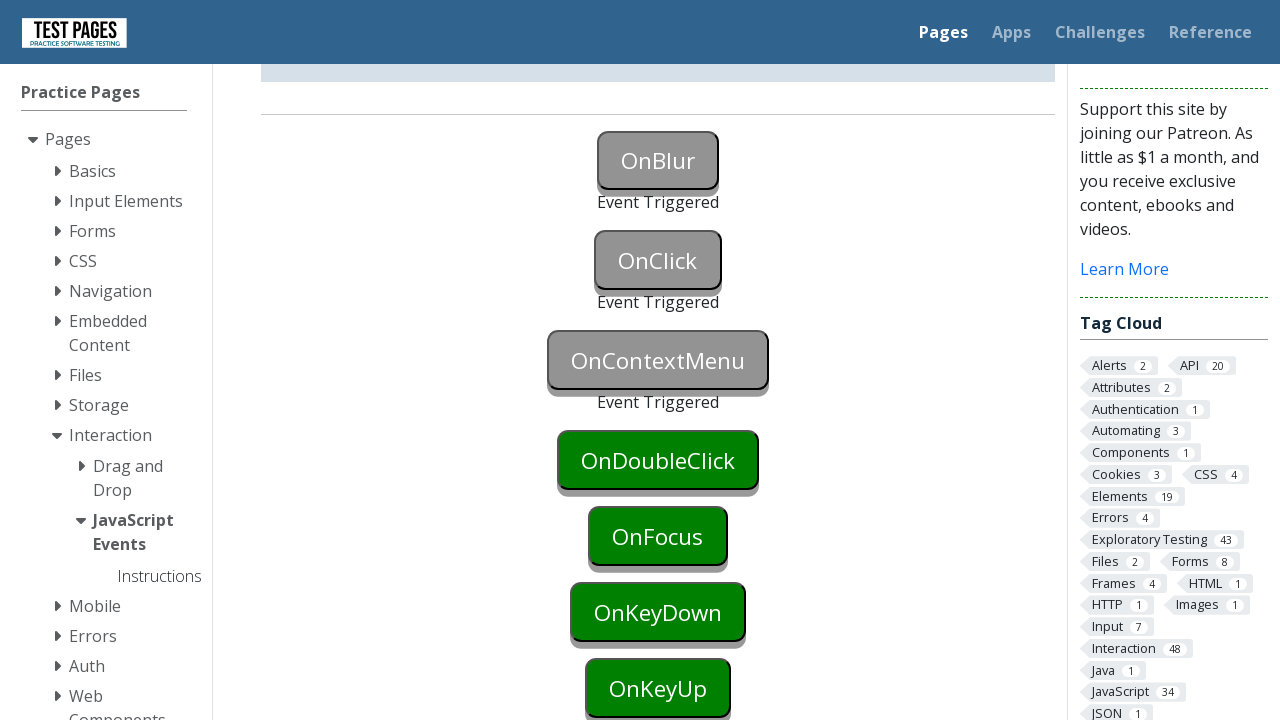

Verified oncontextmenu event was triggered
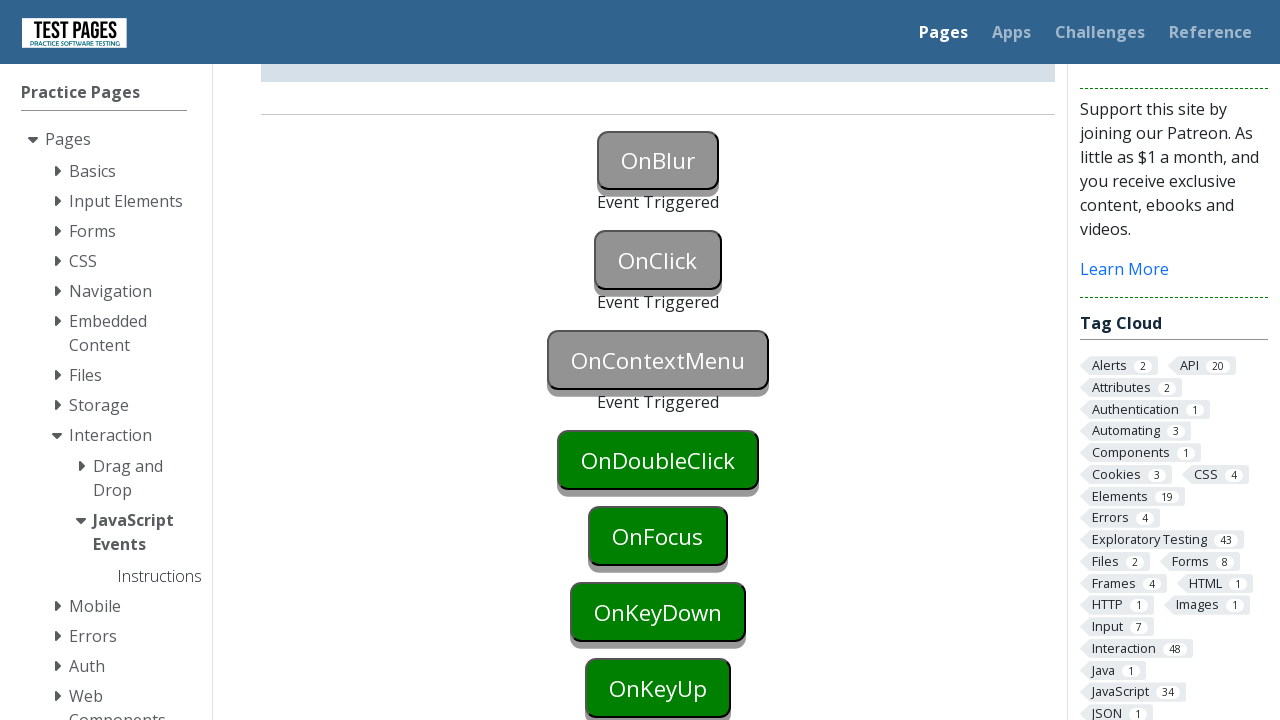

Double-clicked ondoubleclick element at (658, 460) on #ondoubleclick
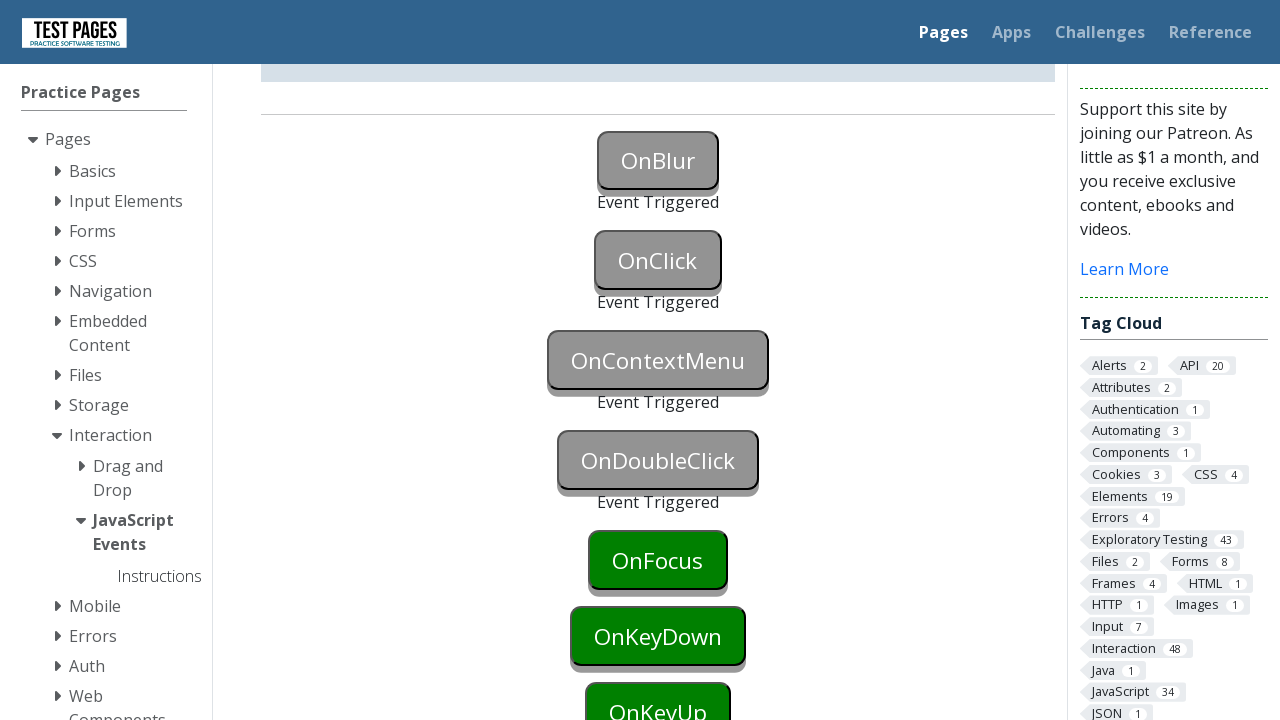

Verified ondblclick event was triggered
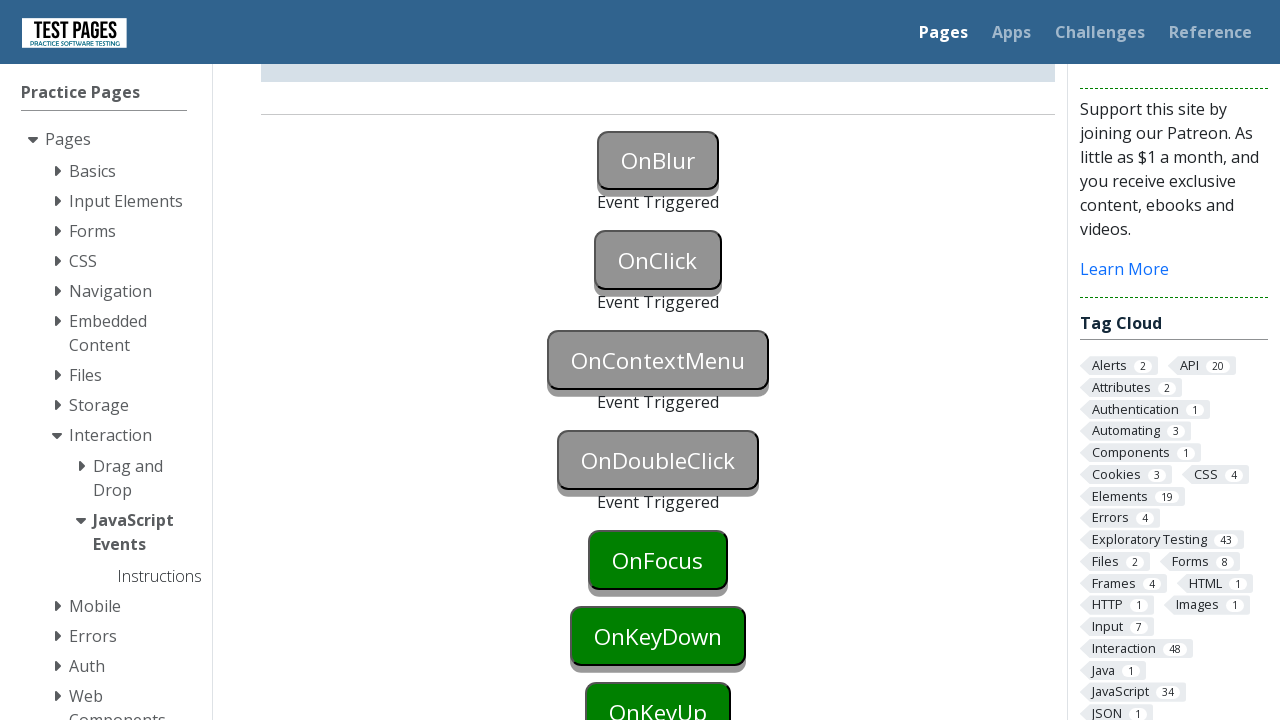

Clicked onfocus element to trigger focus event at (658, 560) on #onfocus
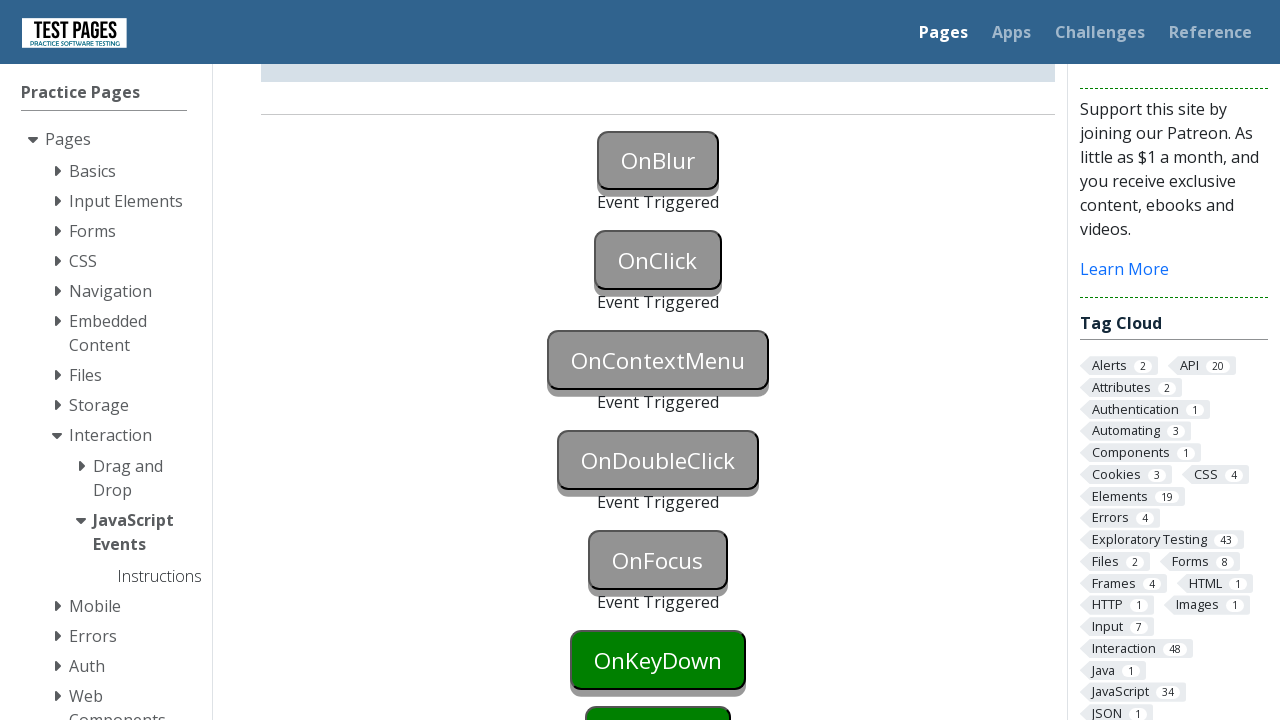

Verified onfocus event was triggered
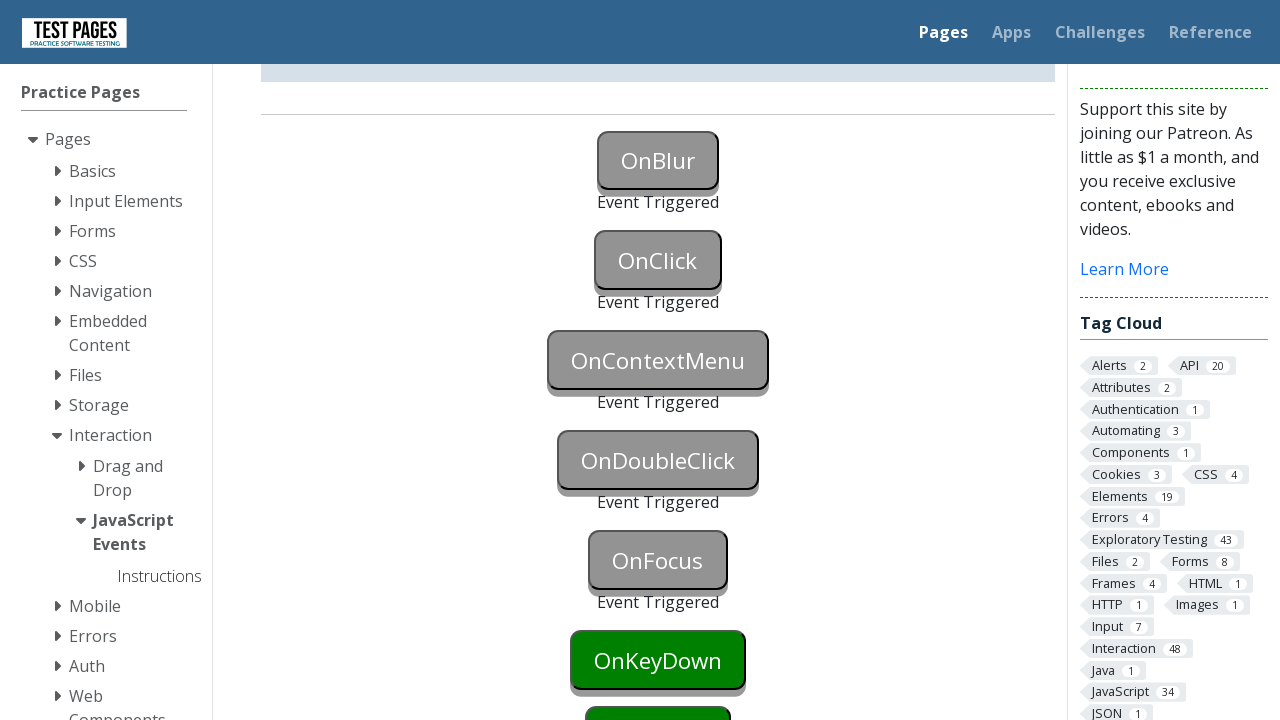

Clicked onkeydown element to focus it at (658, 660) on #onkeydown
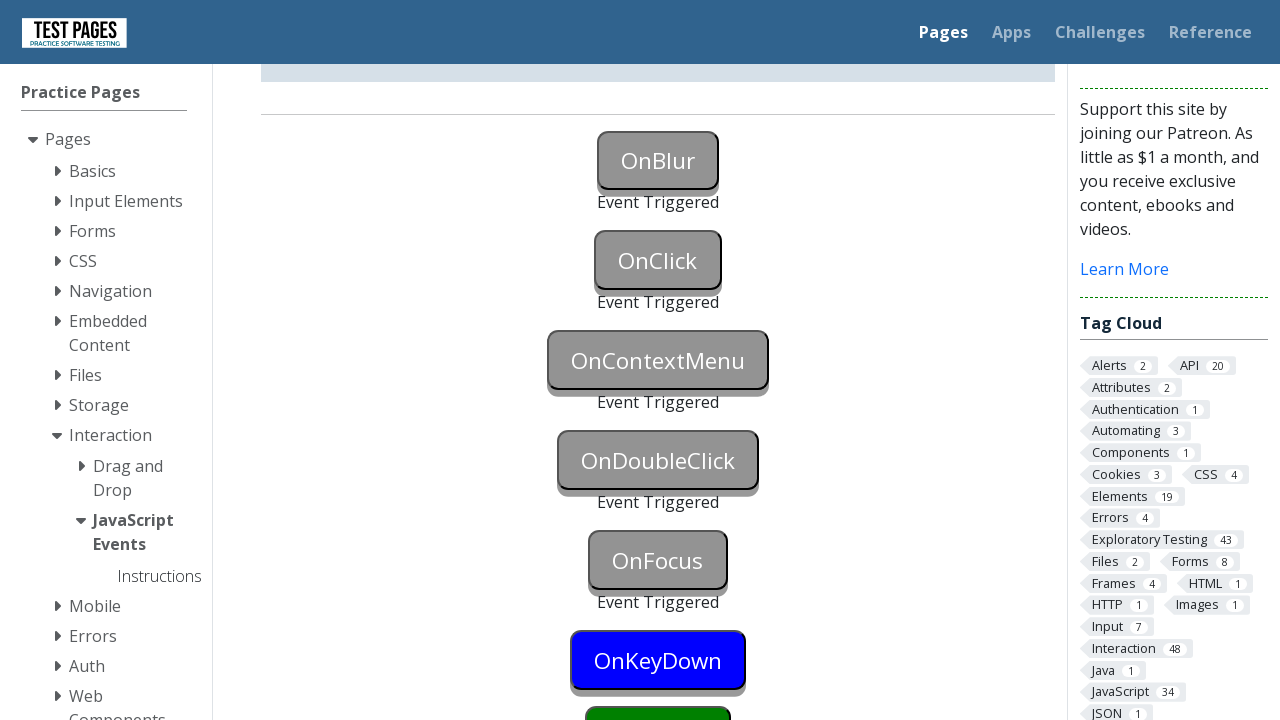

Pressed 'a' key on onkeydown element on #onkeydown
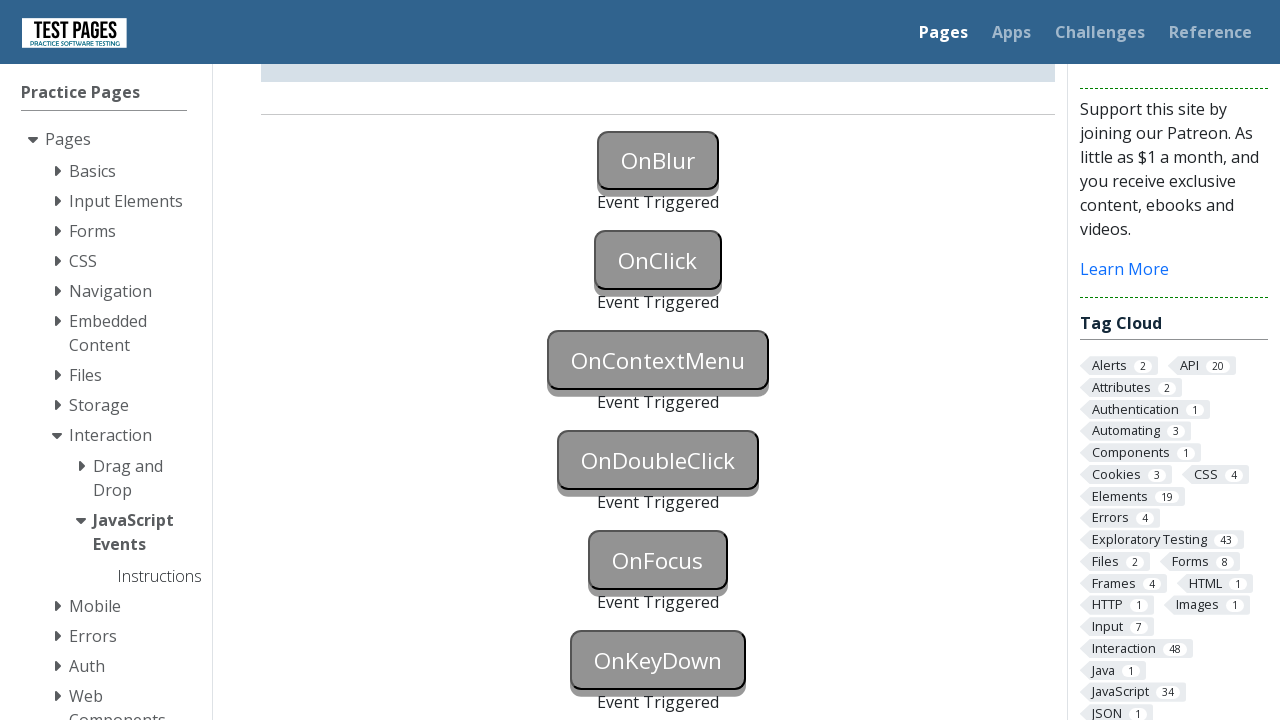

Verified onkeydown event was triggered
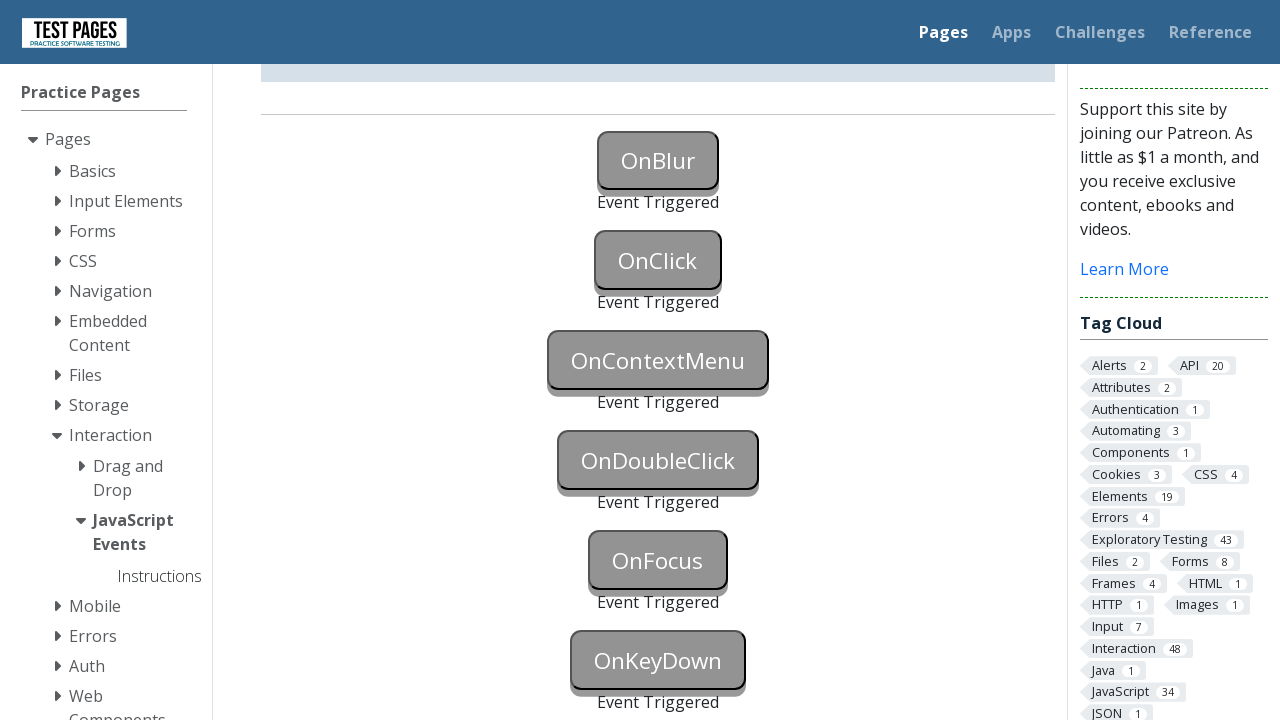

Clicked onkeypress element to focus it at (658, 360) on #onkeypress
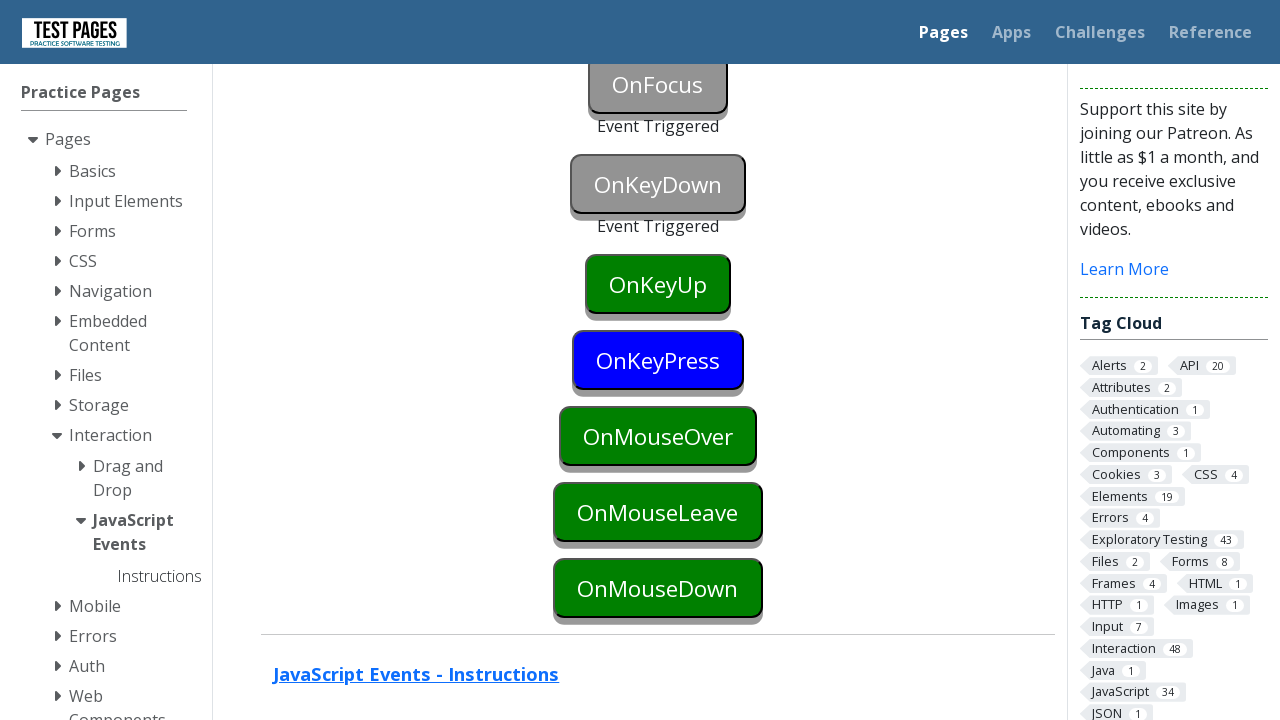

Pressed 'a' key on onkeypress element on #onkeypress
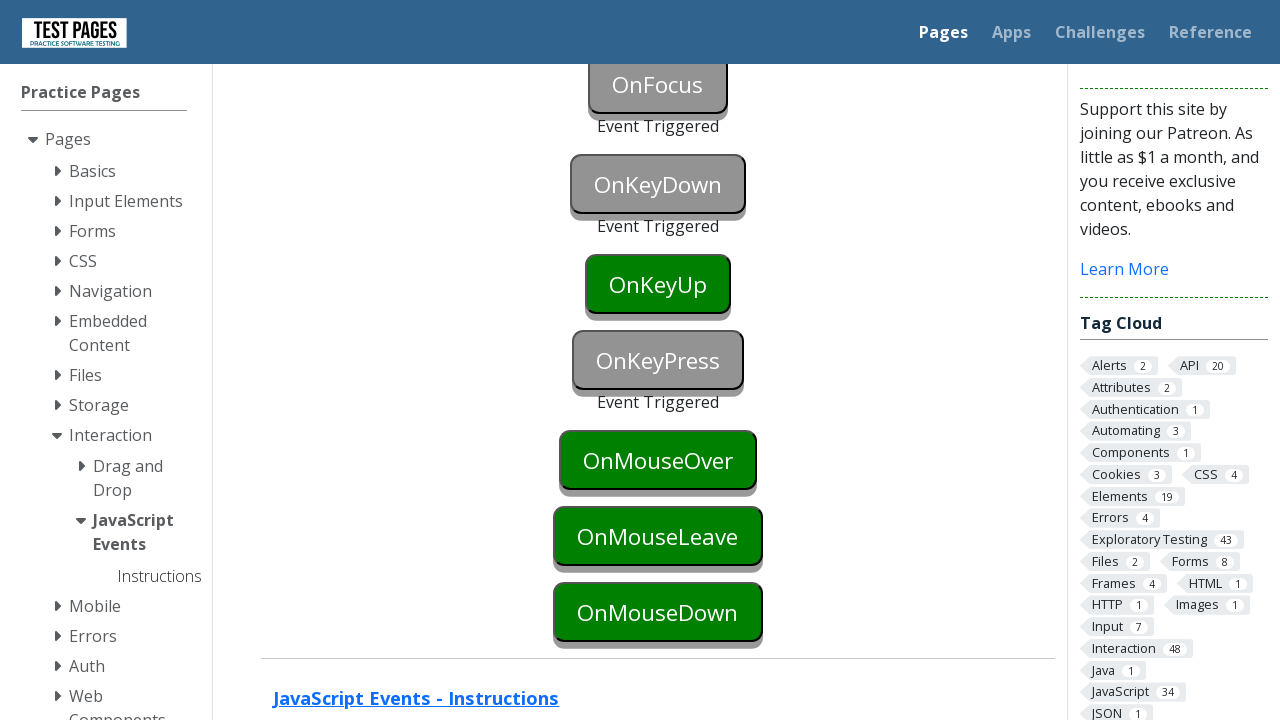

Verified onkeypress event was triggered
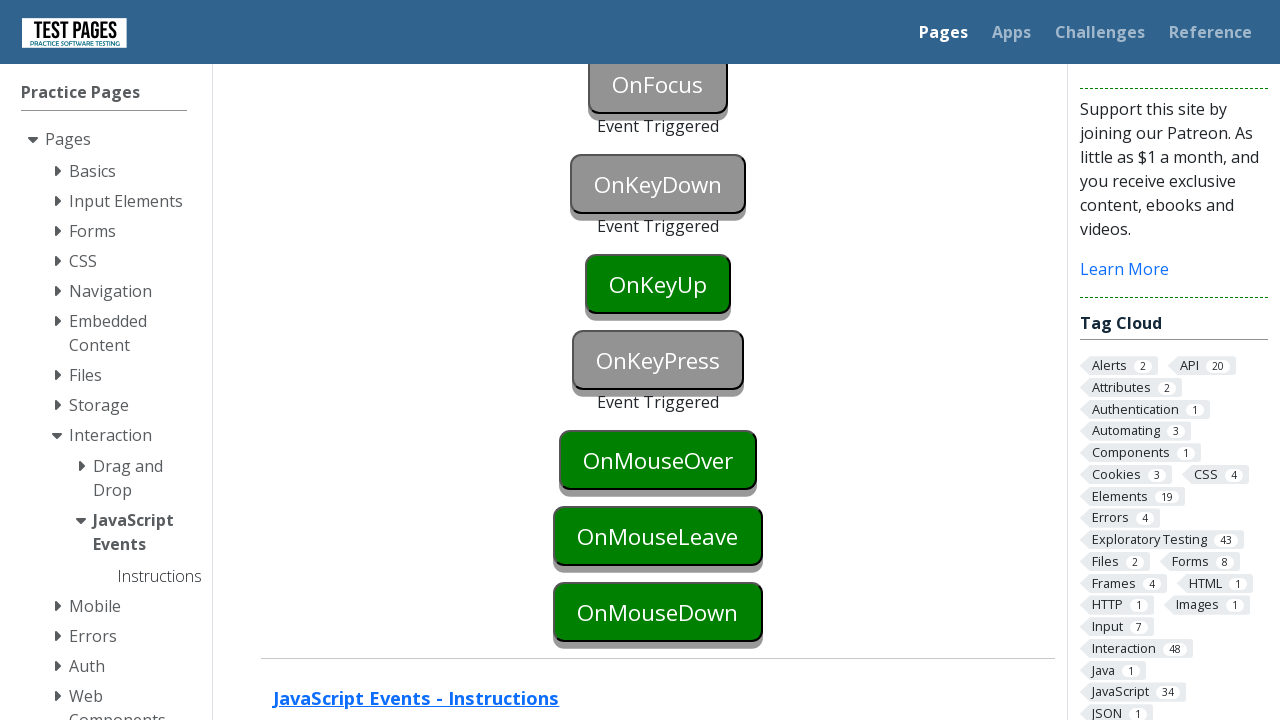

Clicked onkeyup element to focus it at (658, 284) on #onkeyup
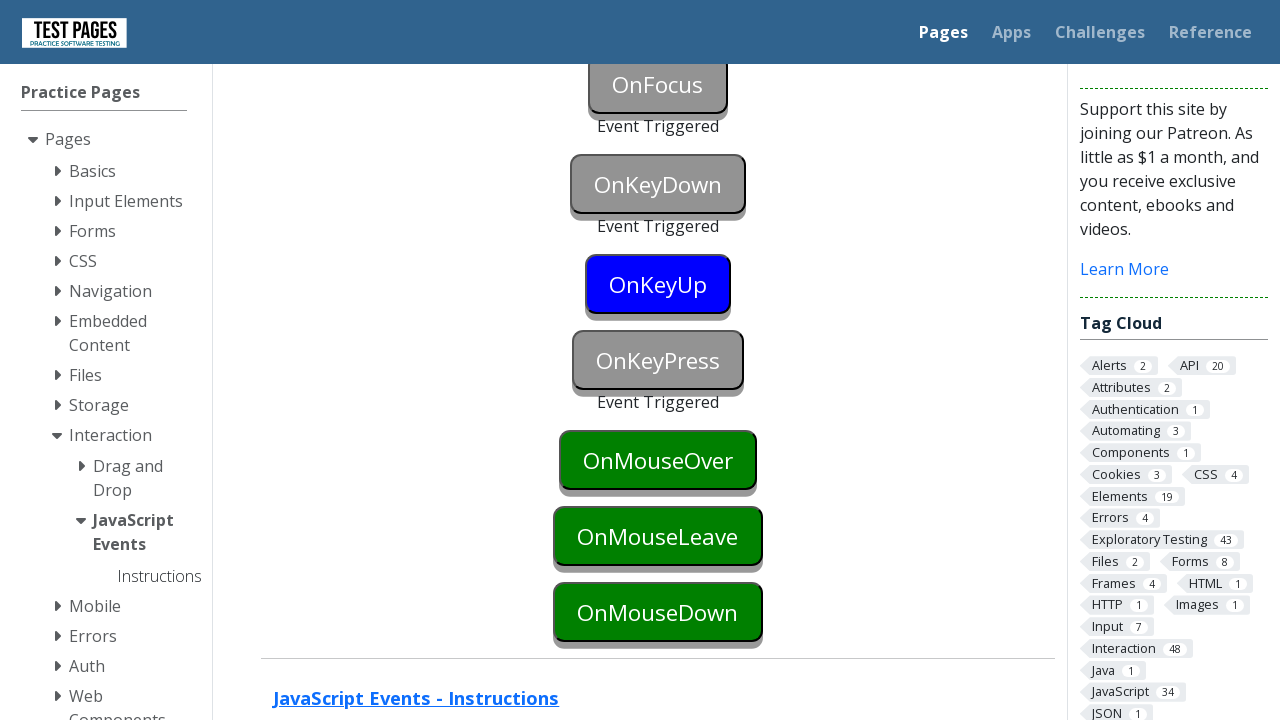

Pressed 'a' key on onkeyup element on #onkeyup
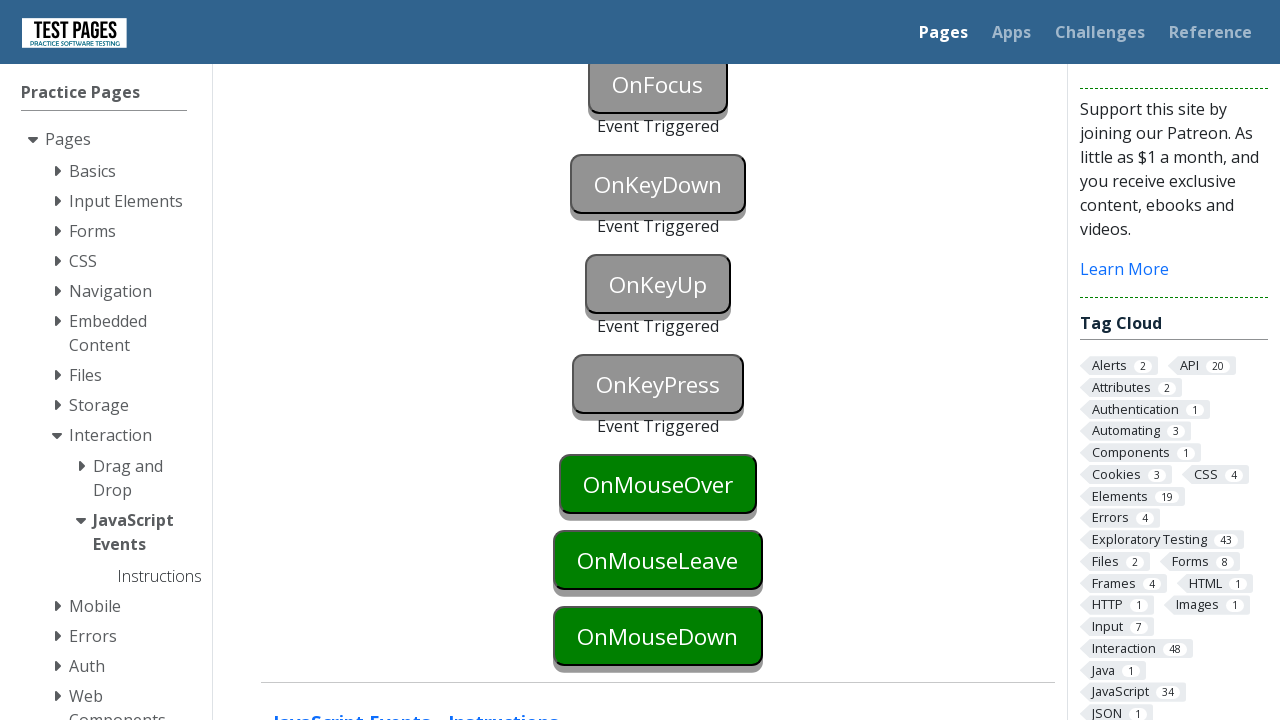

Verified onkeyup event was triggered
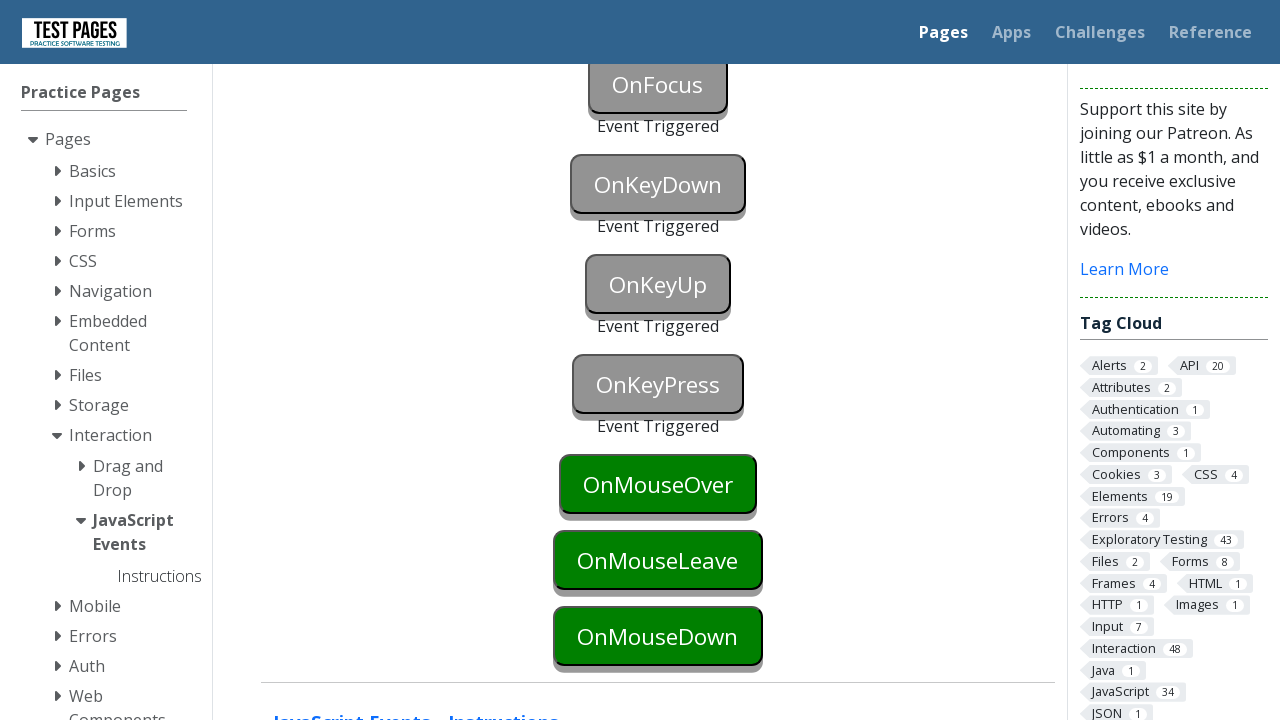

Hovered over onmouseover element at (658, 484) on #onmouseover
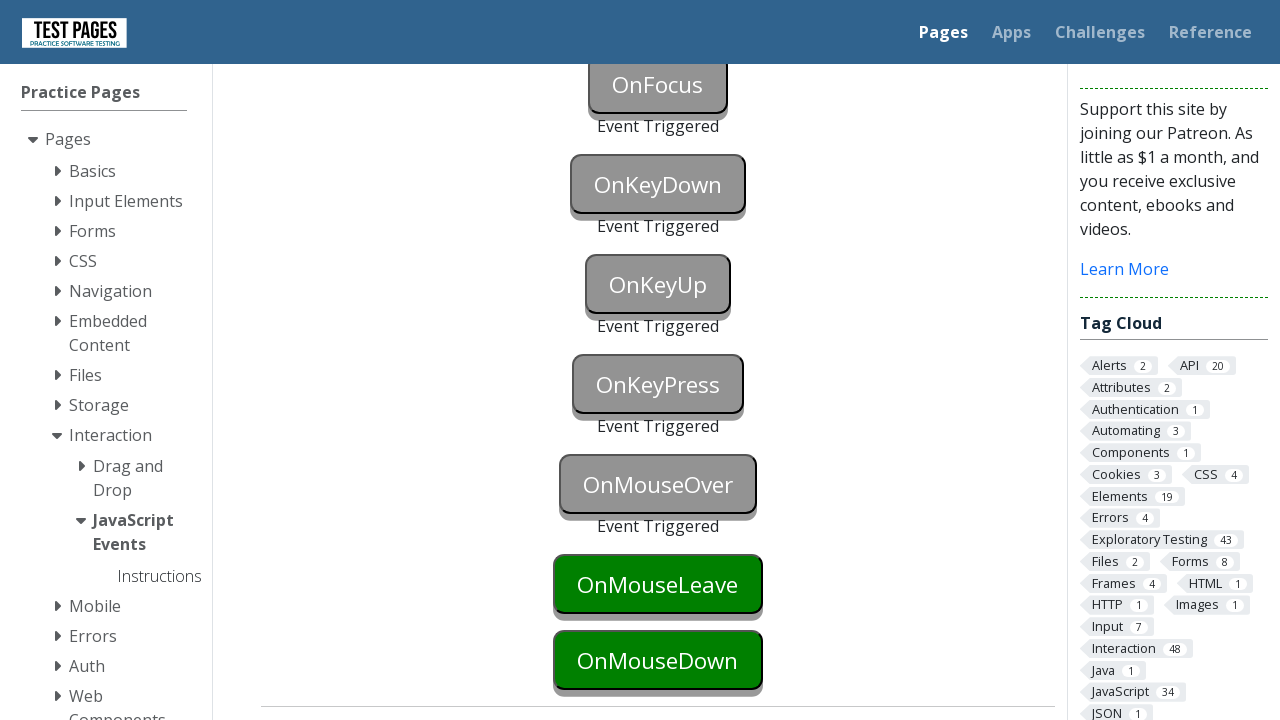

Verified onmouseover event was triggered
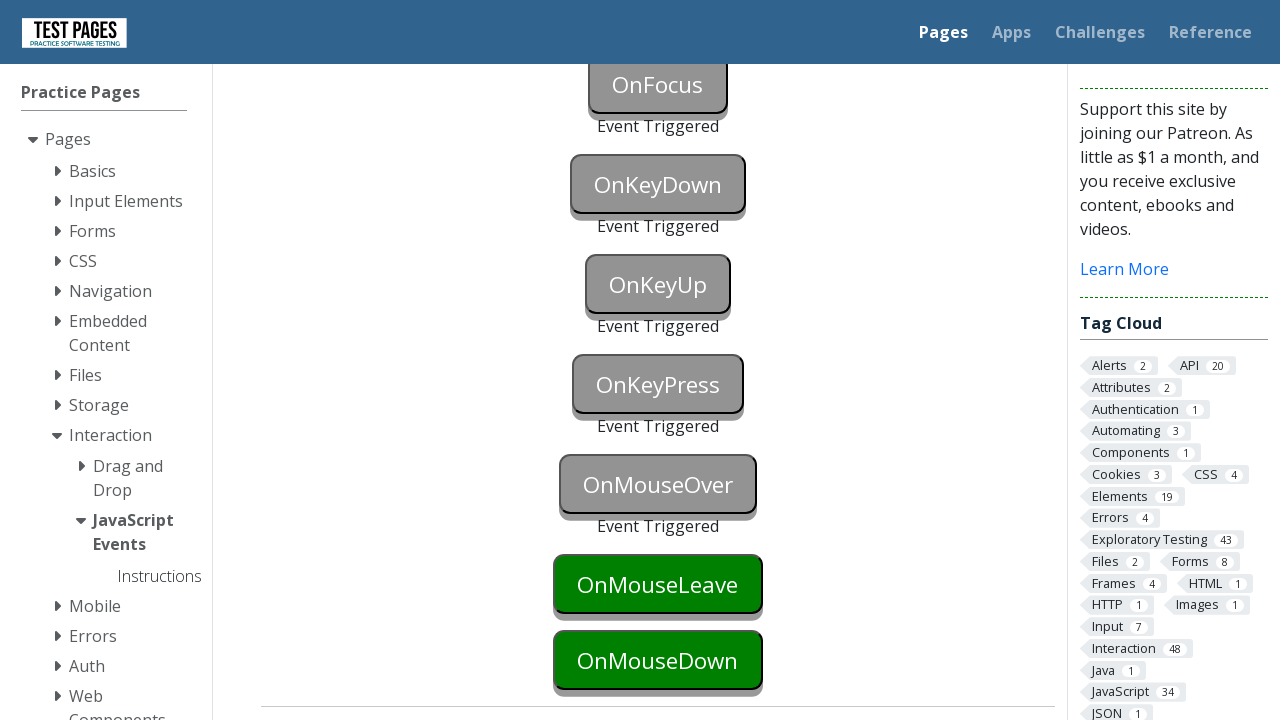

Hovered over onmouseleave element at (658, 584) on #onmouseleave
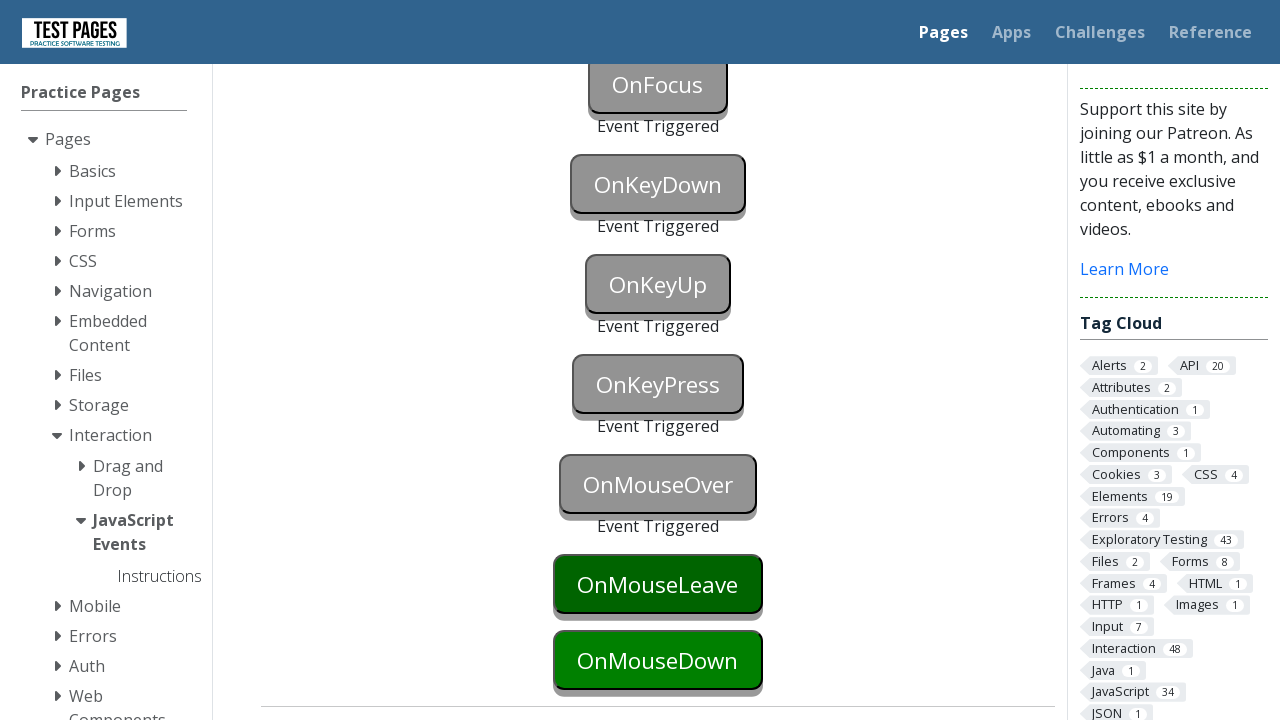

Moved mouse away to trigger onmouseleave event at (640, 360) on body
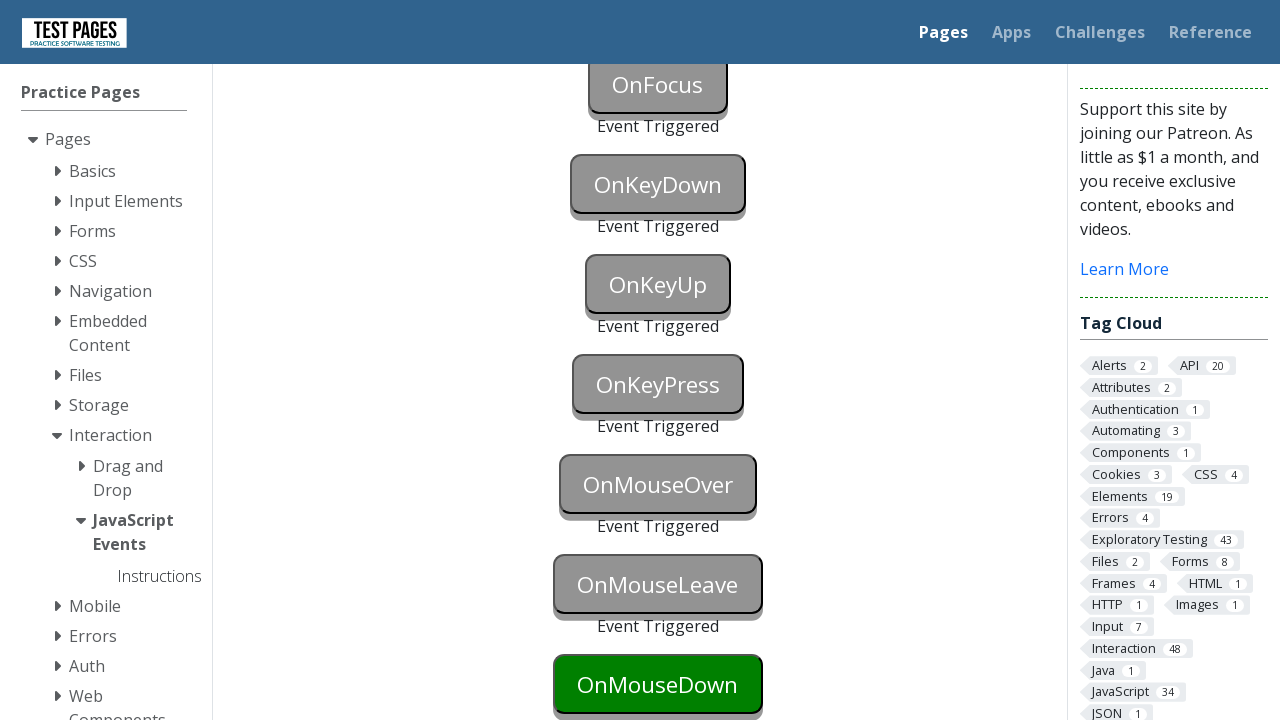

Verified onmouseleave event was triggered
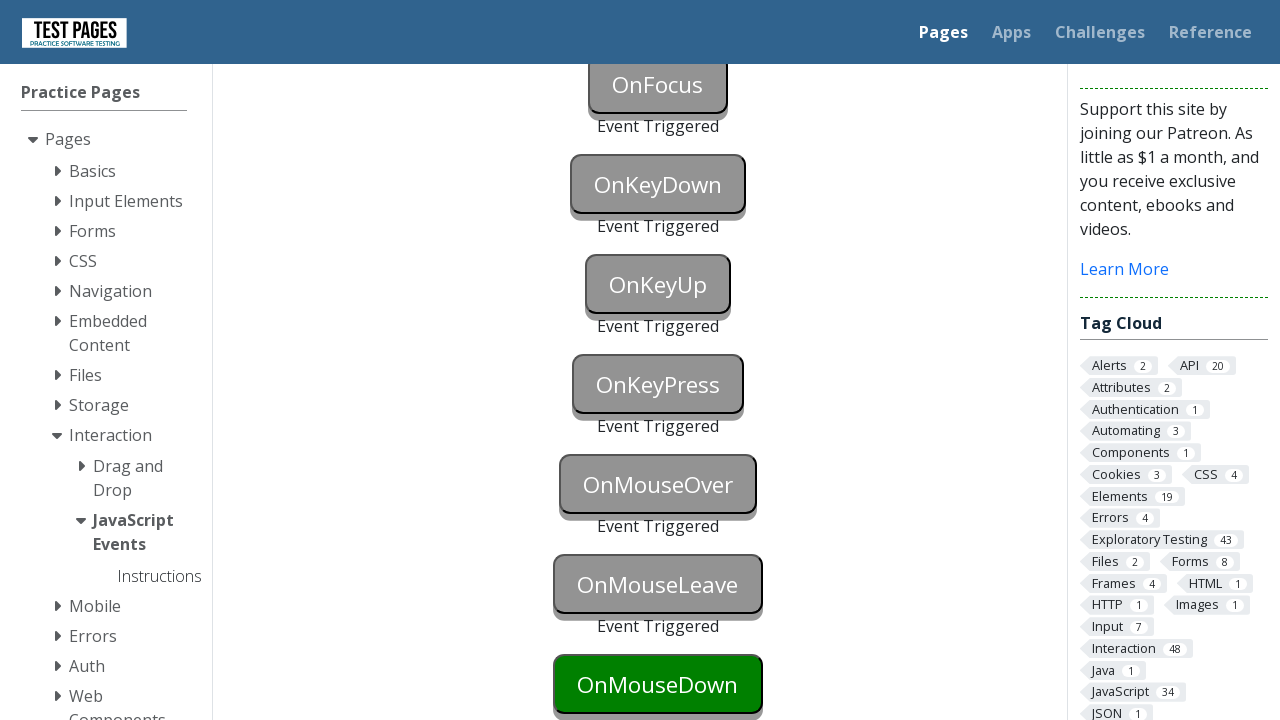

Located onmousedown element
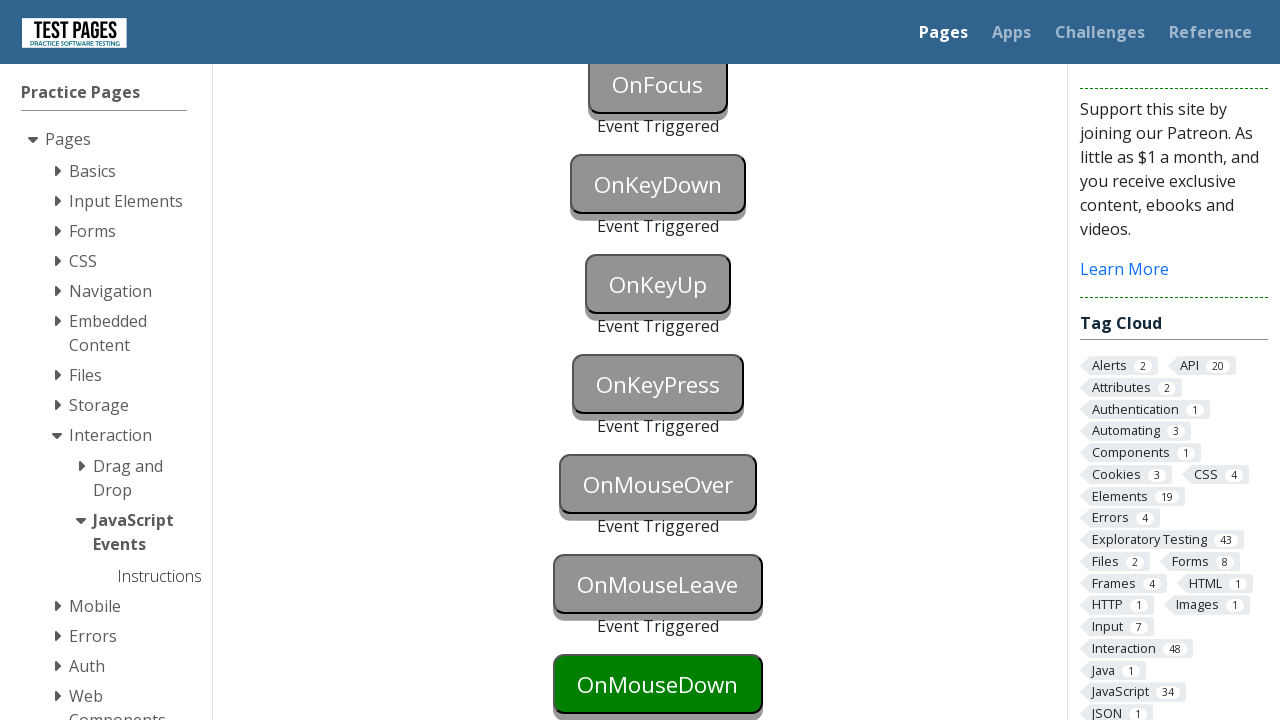

Dispatched mousedown event on onmousedown element
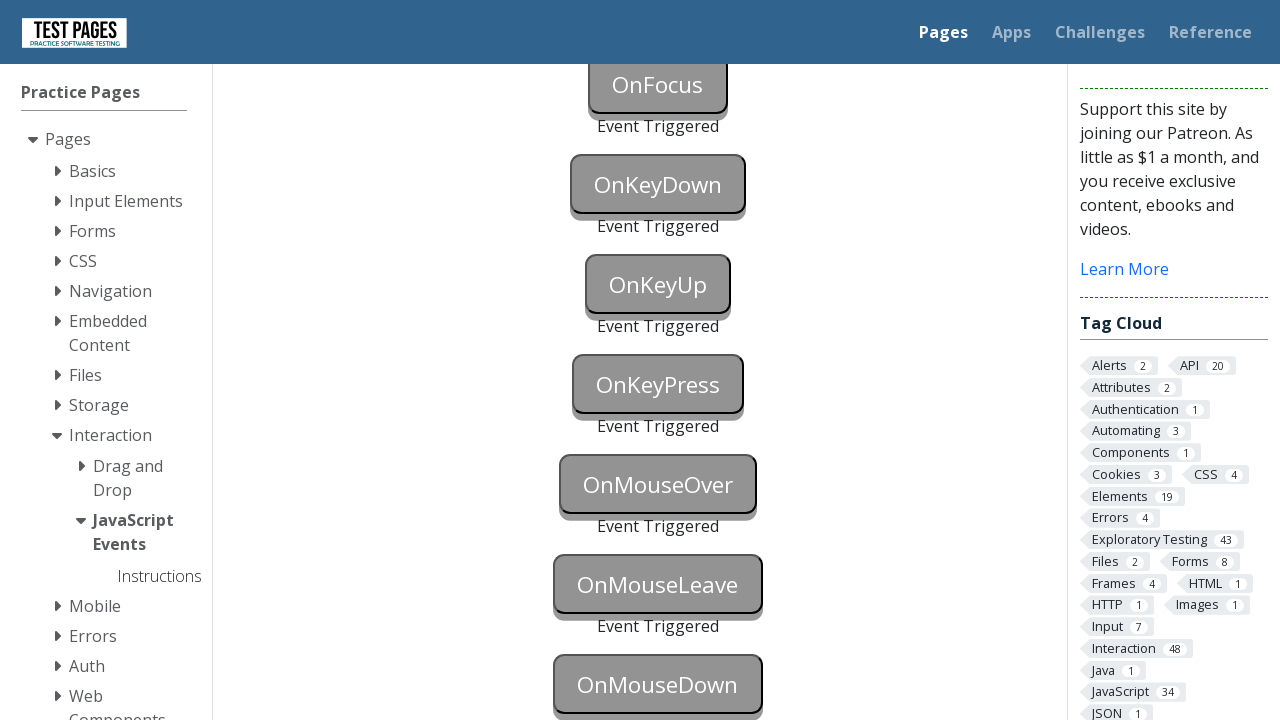

Verified onmousedown event was triggered
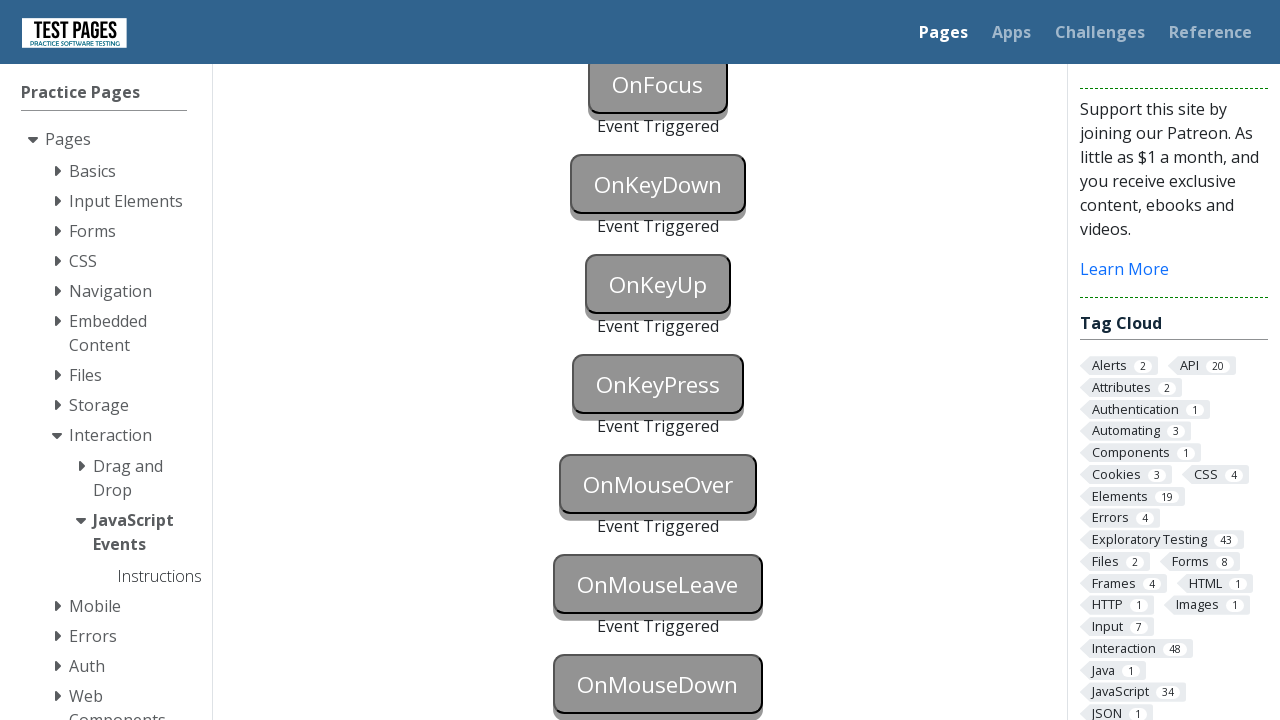

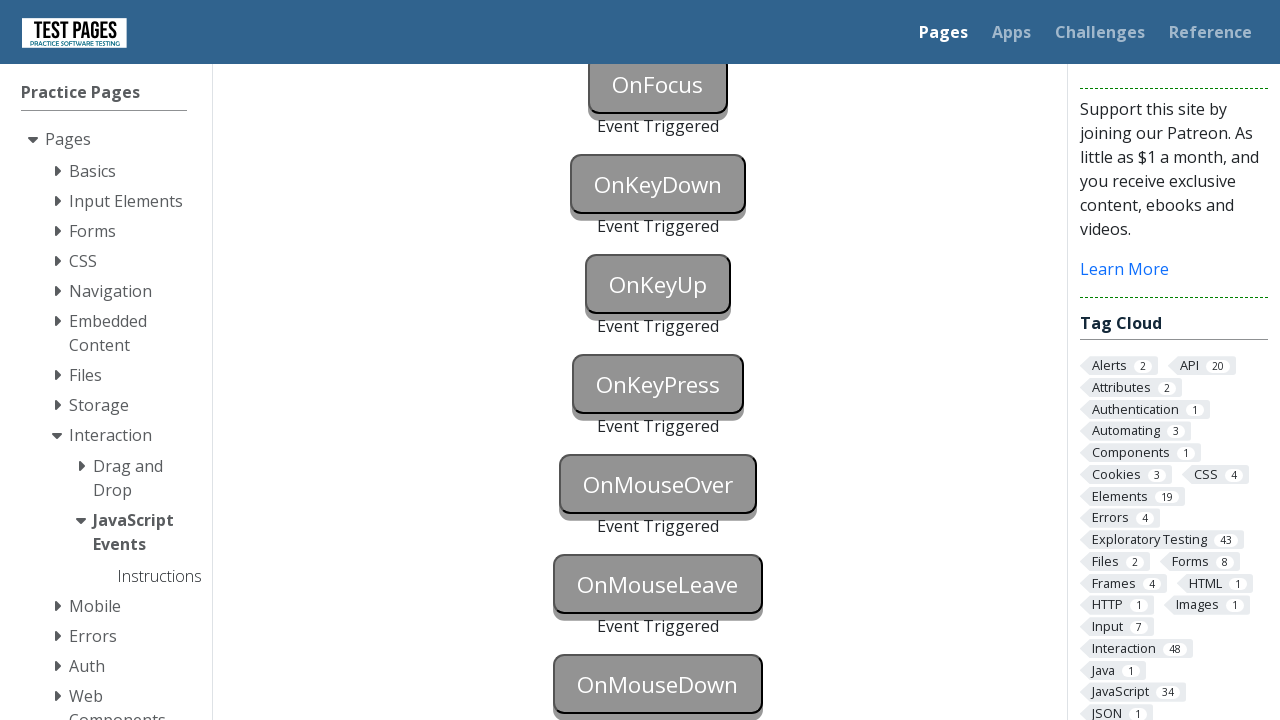